Tests the DataTables Editor by creating a new employee record with personal details (name, position, office, extension, start date, salary) and then verifying the entry was created by searching for it.

Starting URL: https://editor.datatables.net

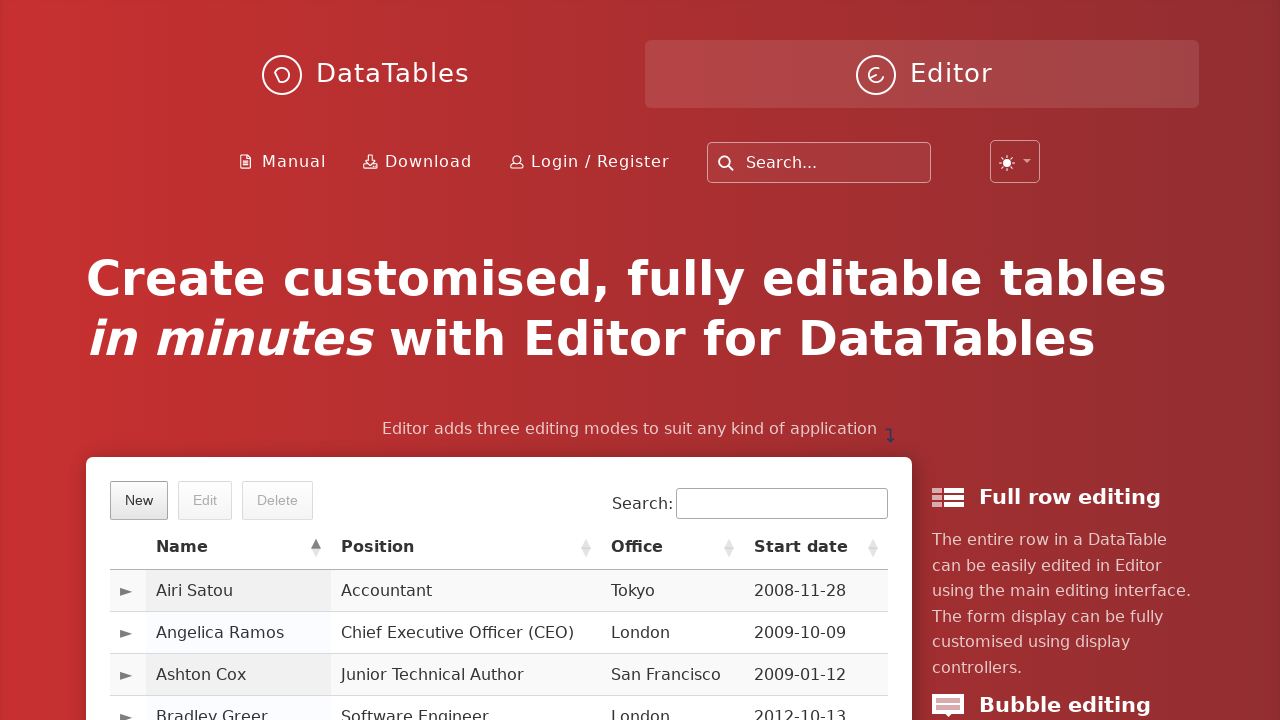

Clicked the New button to open the create form at (139, 500) on text=New
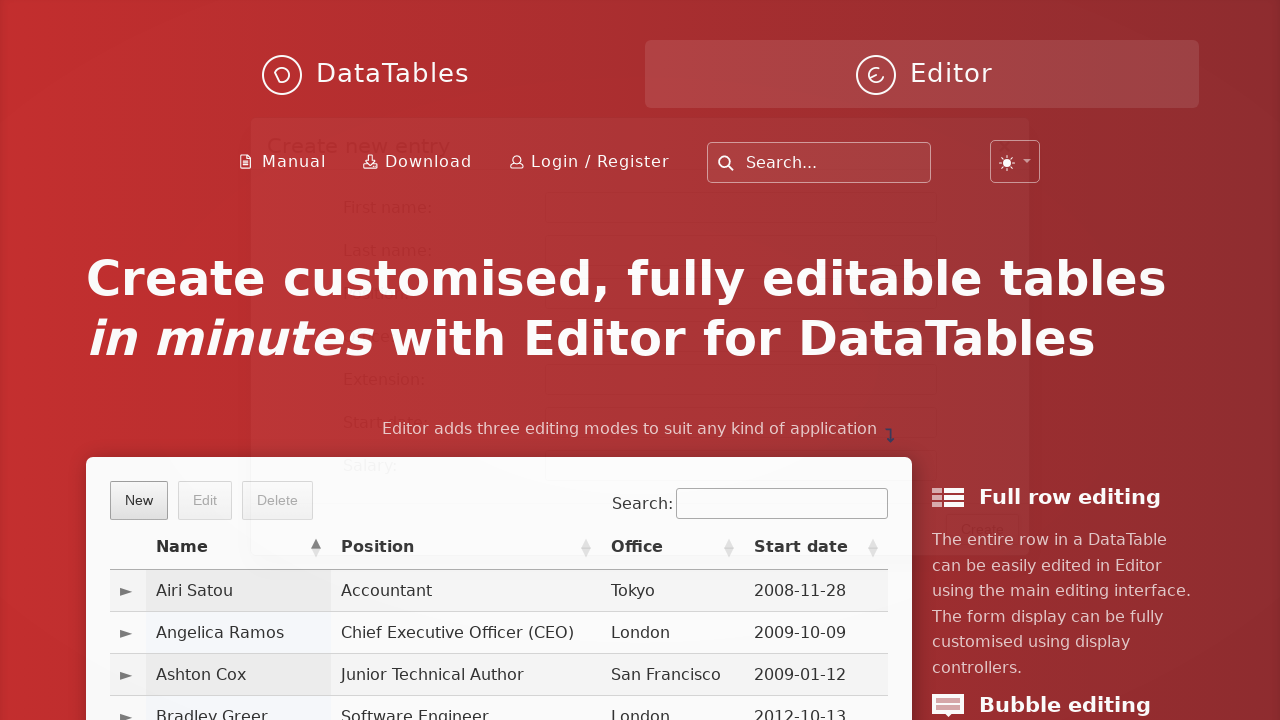

Form appeared with first name field visible
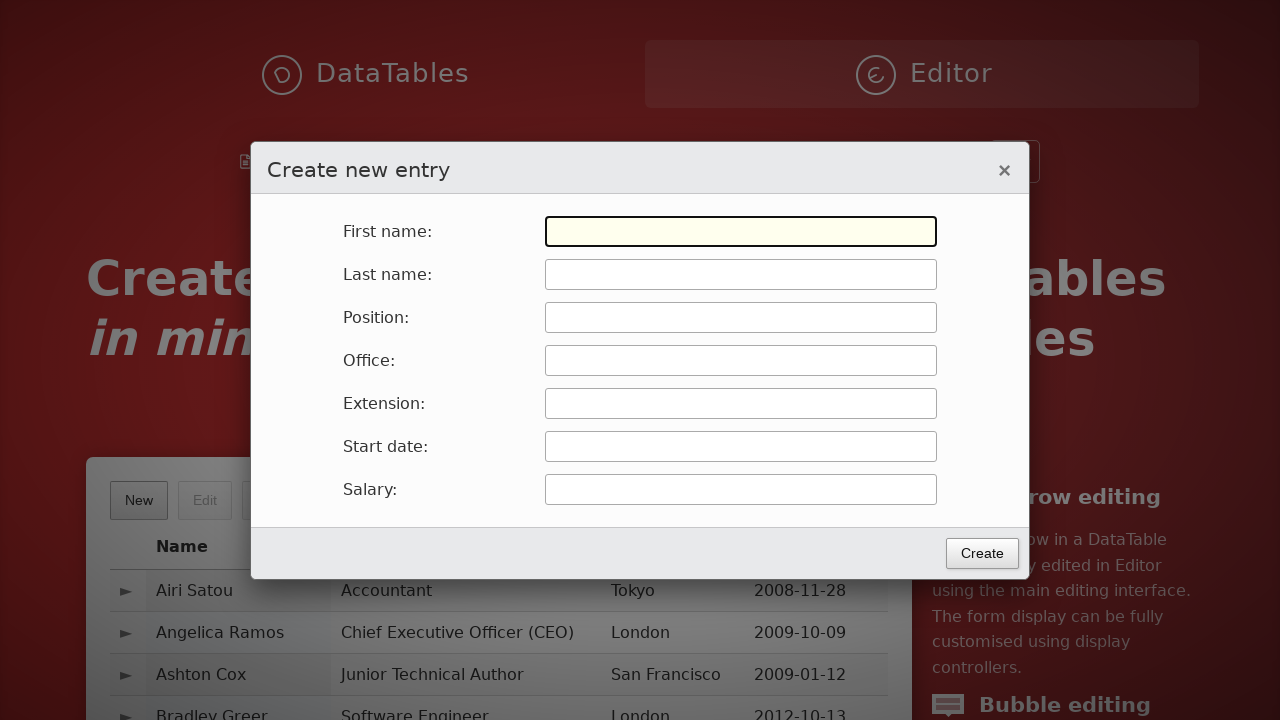

Filled in first name as 'Michael' on input[name='First name'], input#DTE_Field_first_name
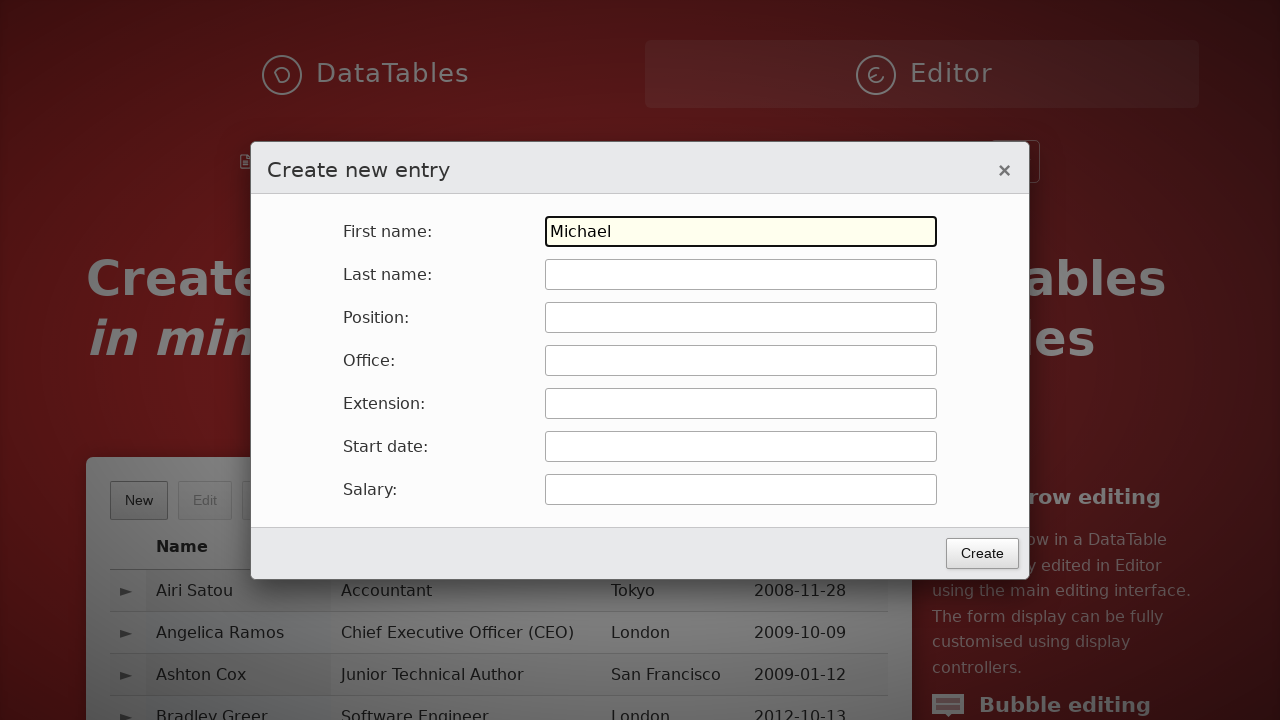

Filled in last name as 'Johnson' on input[name='Last name'], input#DTE_Field_last_name
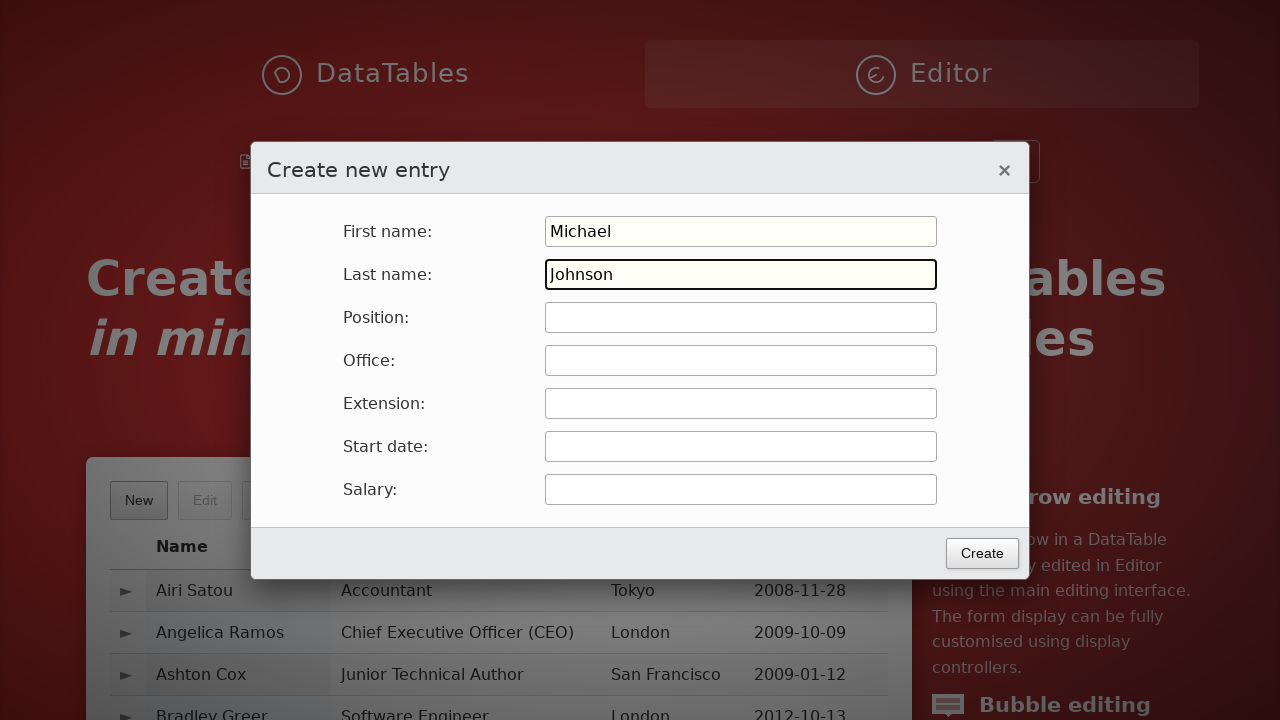

Filled in position as 'Software Engineer' on input[name='Position'], input#DTE_Field_position
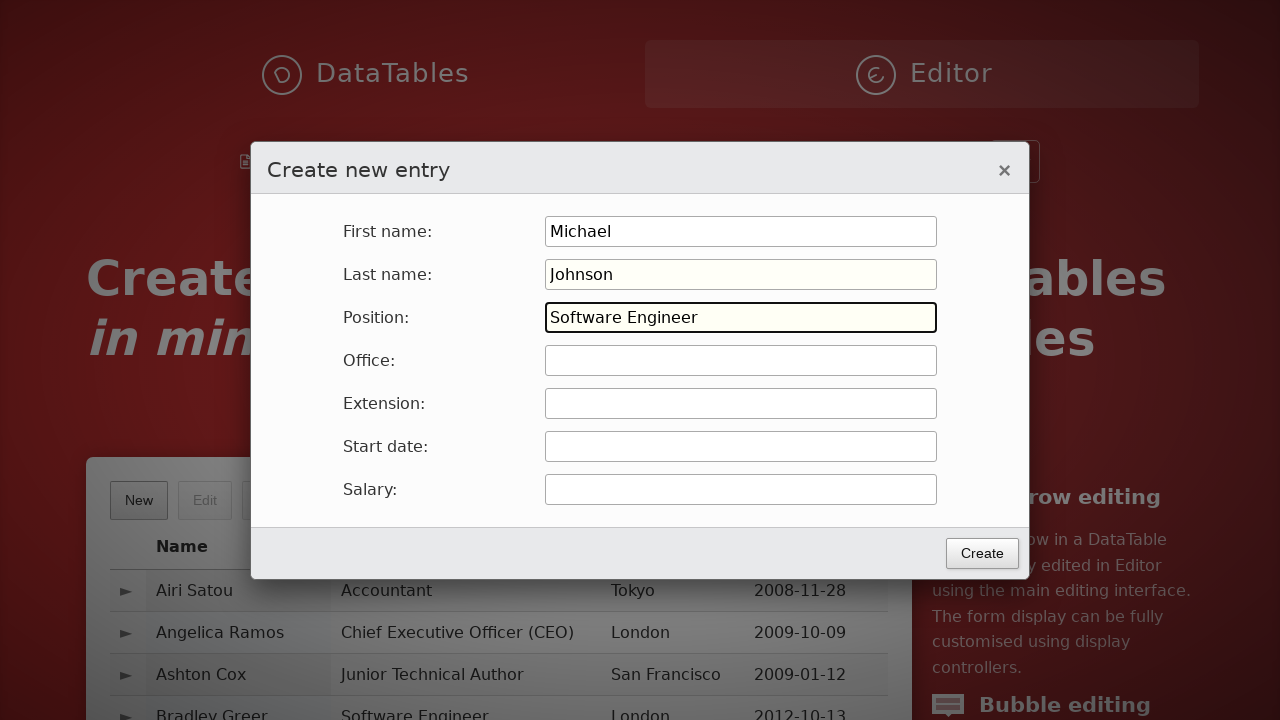

Filled in office as 'San Francisco' on input[name='Office'], input#DTE_Field_office
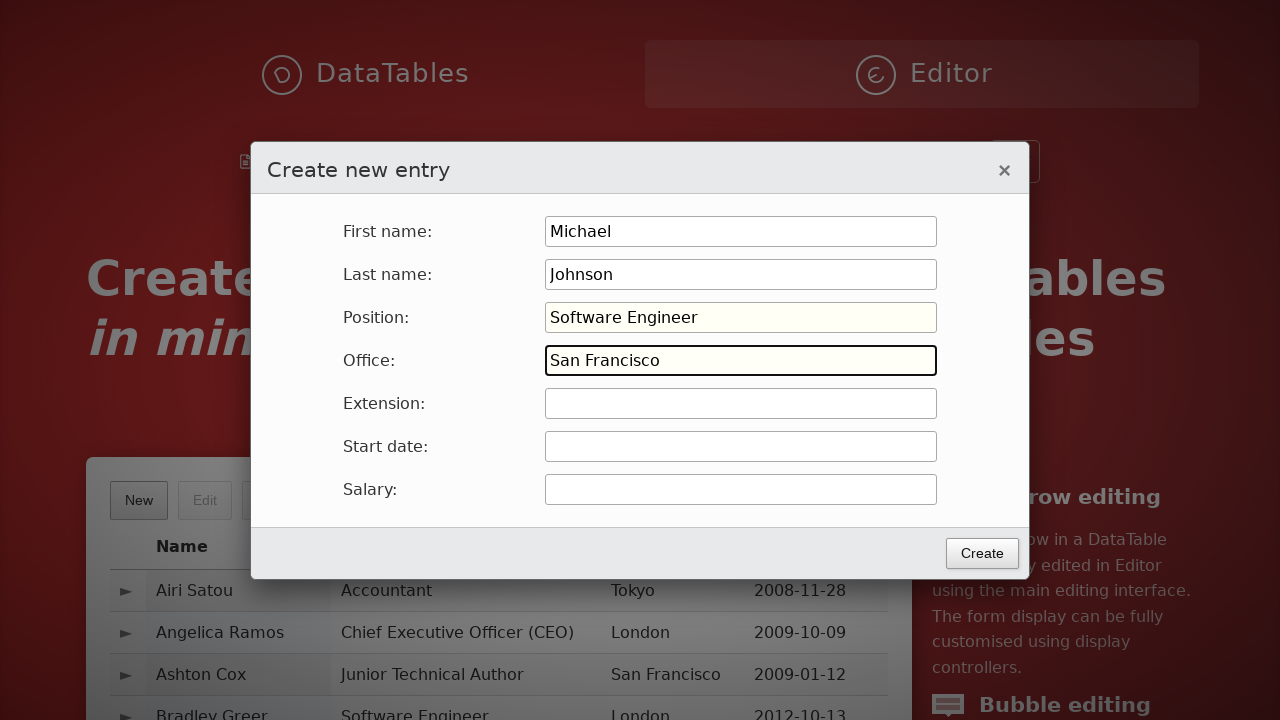

Filled in extension as '5678' on input[name='Extension'], input#DTE_Field_extn
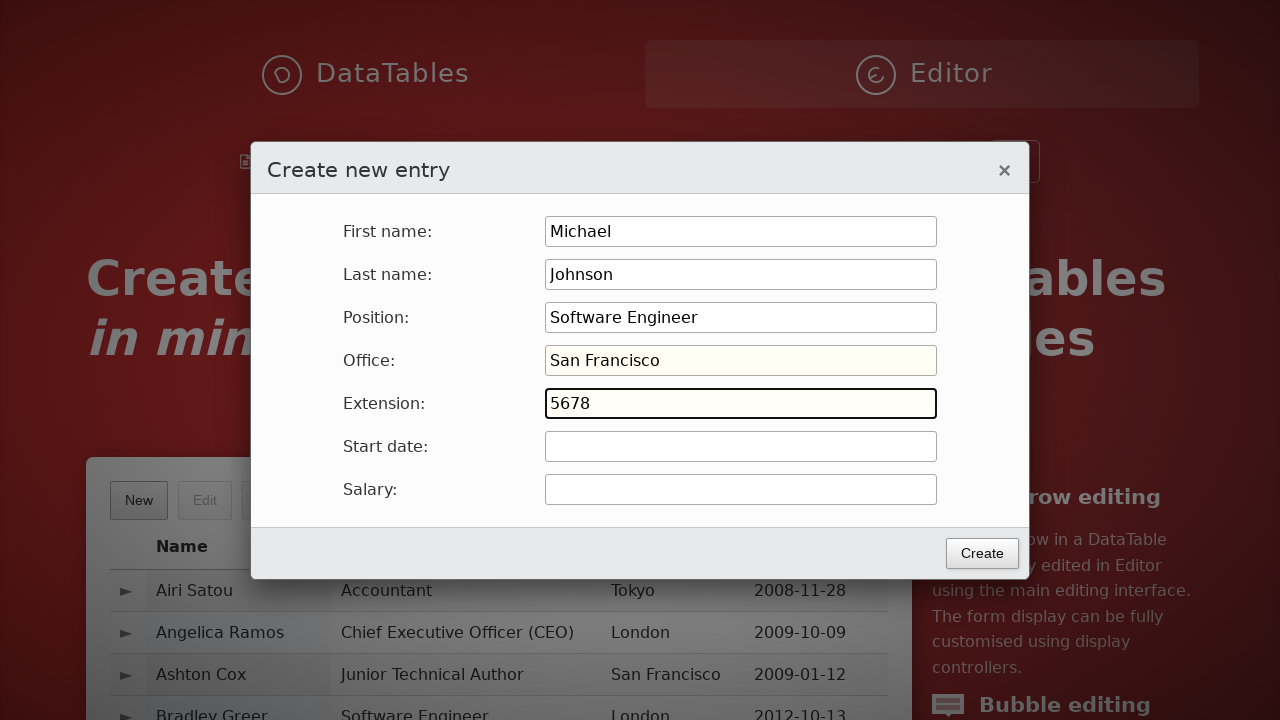

Filled in start date as '2024-03-15' on input[name='Start date'], input#DTE_Field_start_date
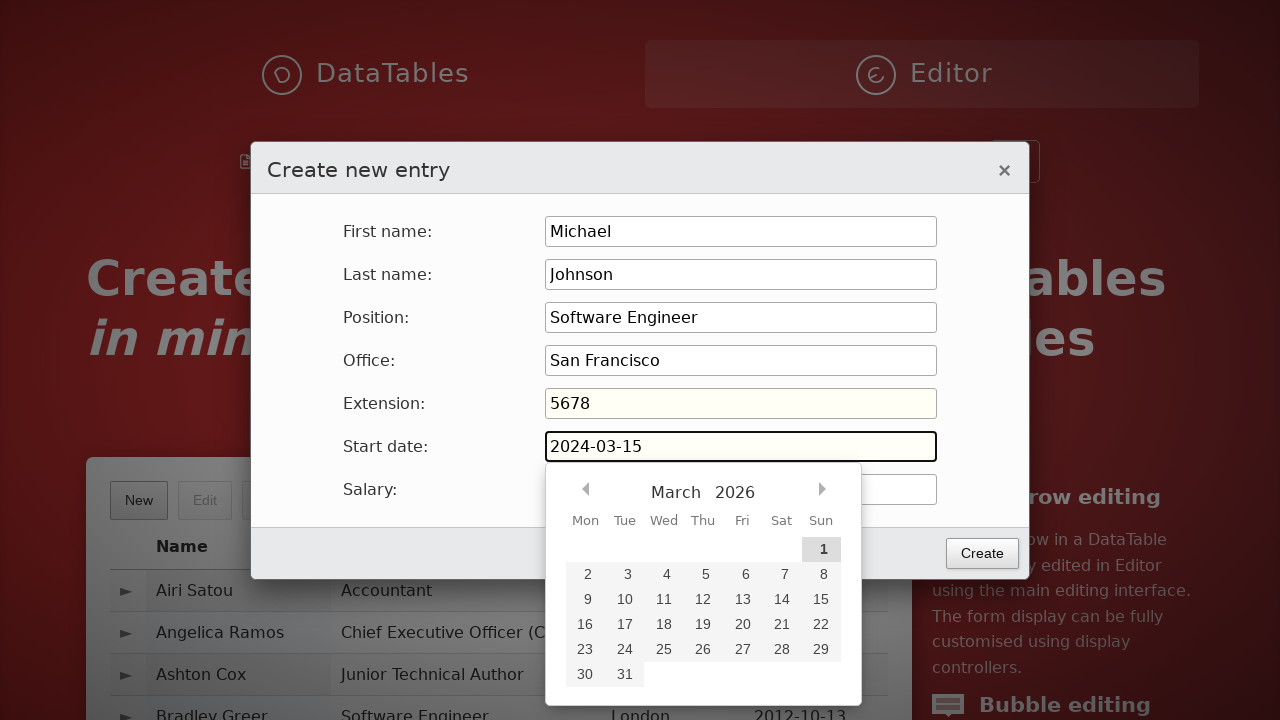

Filled in salary as '125000' on input[name='Salary'], input#DTE_Field_salary
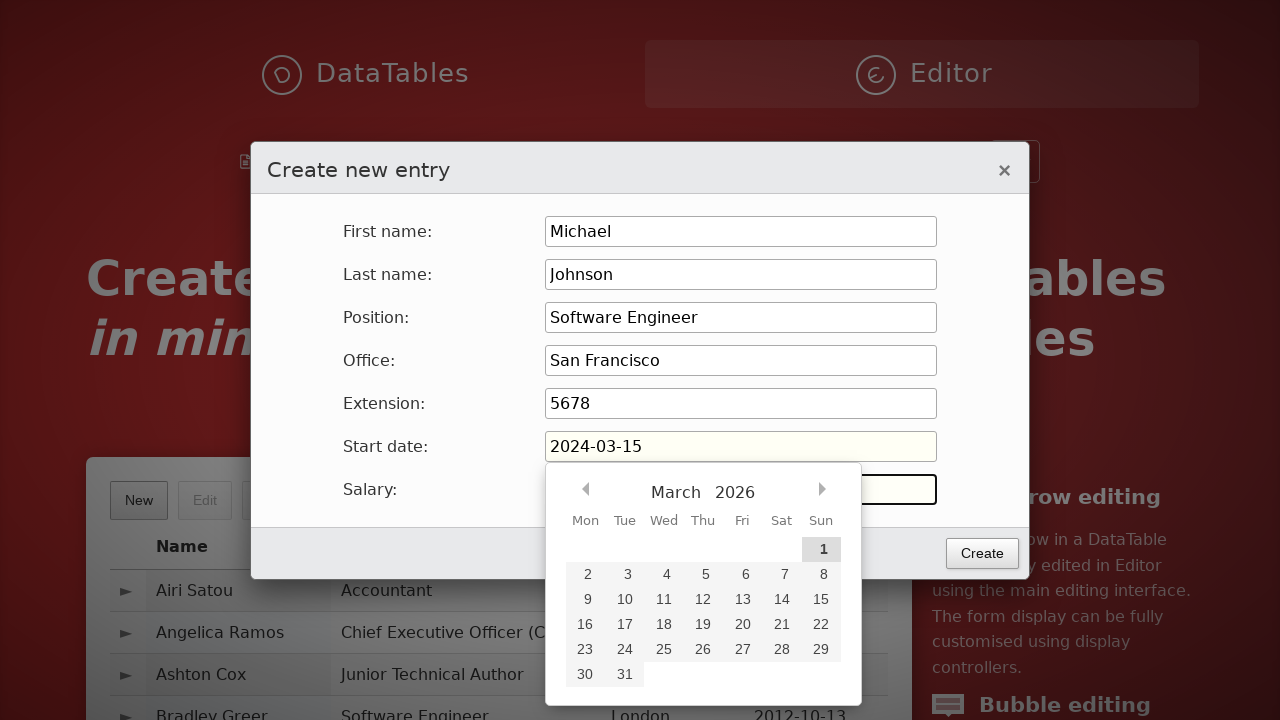

Clicked the Create button to submit the form at (982, 553) on button:has-text('Create')
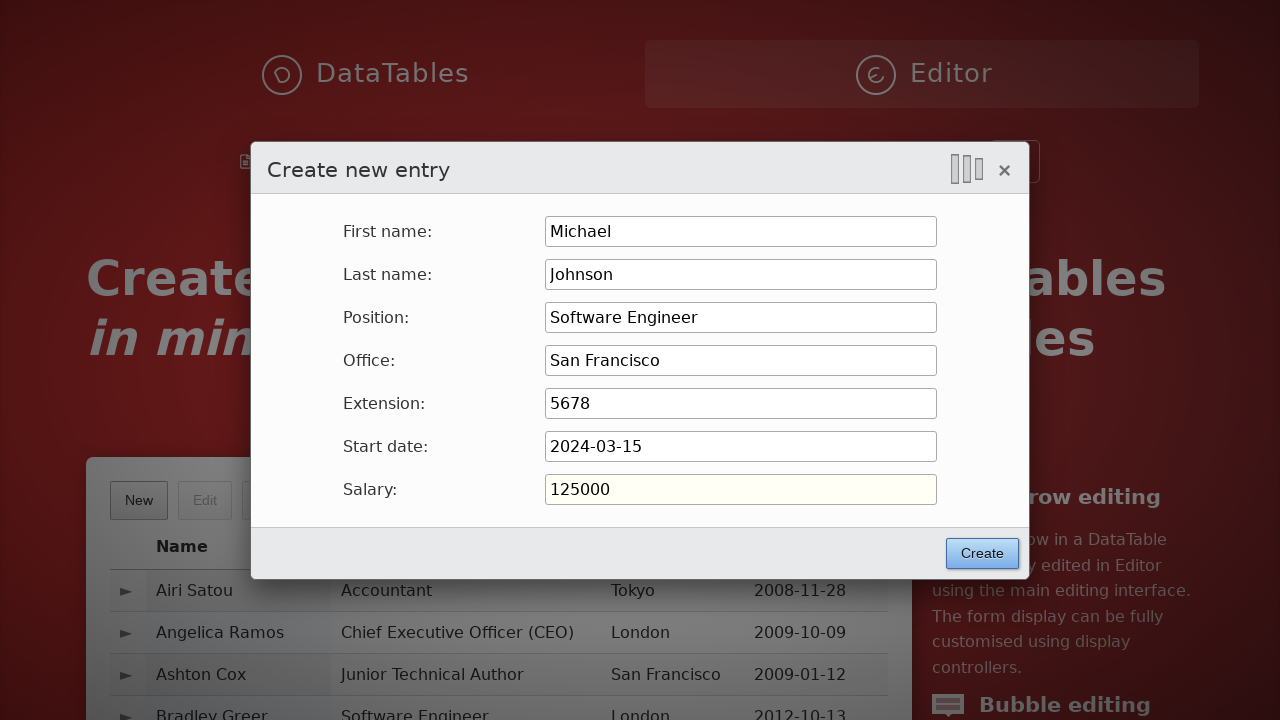

Waited for form to close and table to update
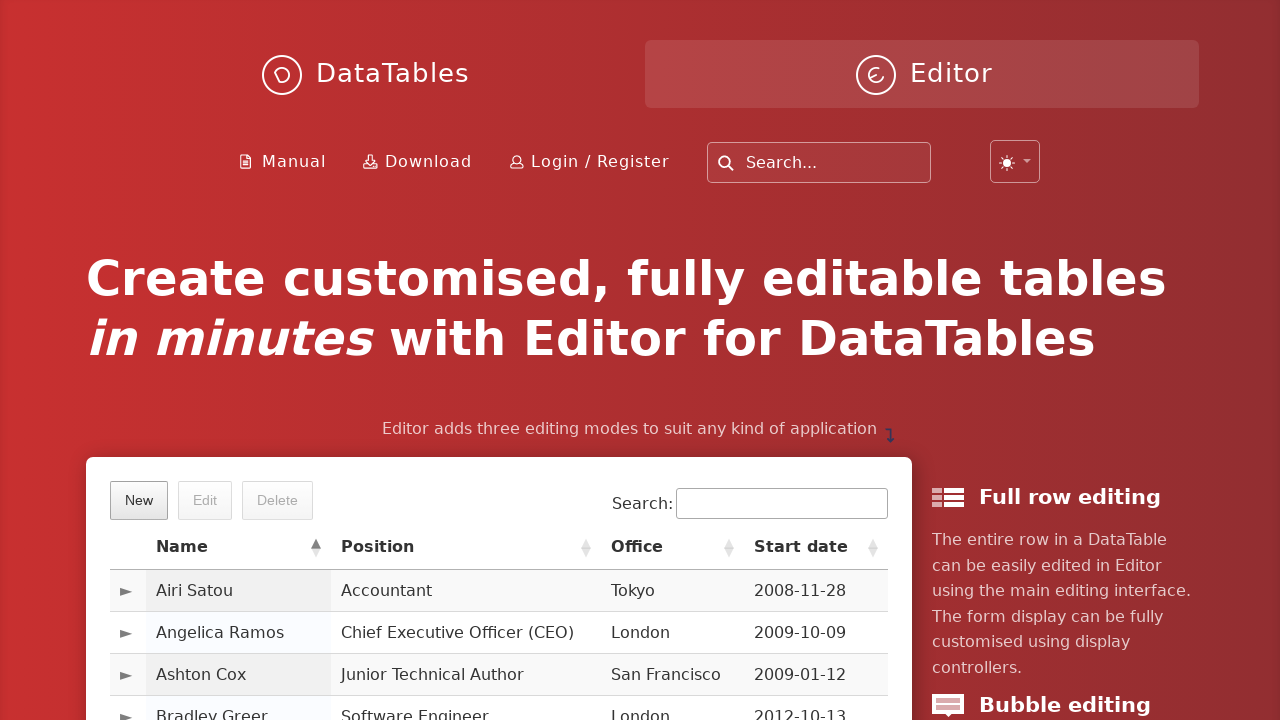

Entered 'Michael' in the search field on input[type='search']
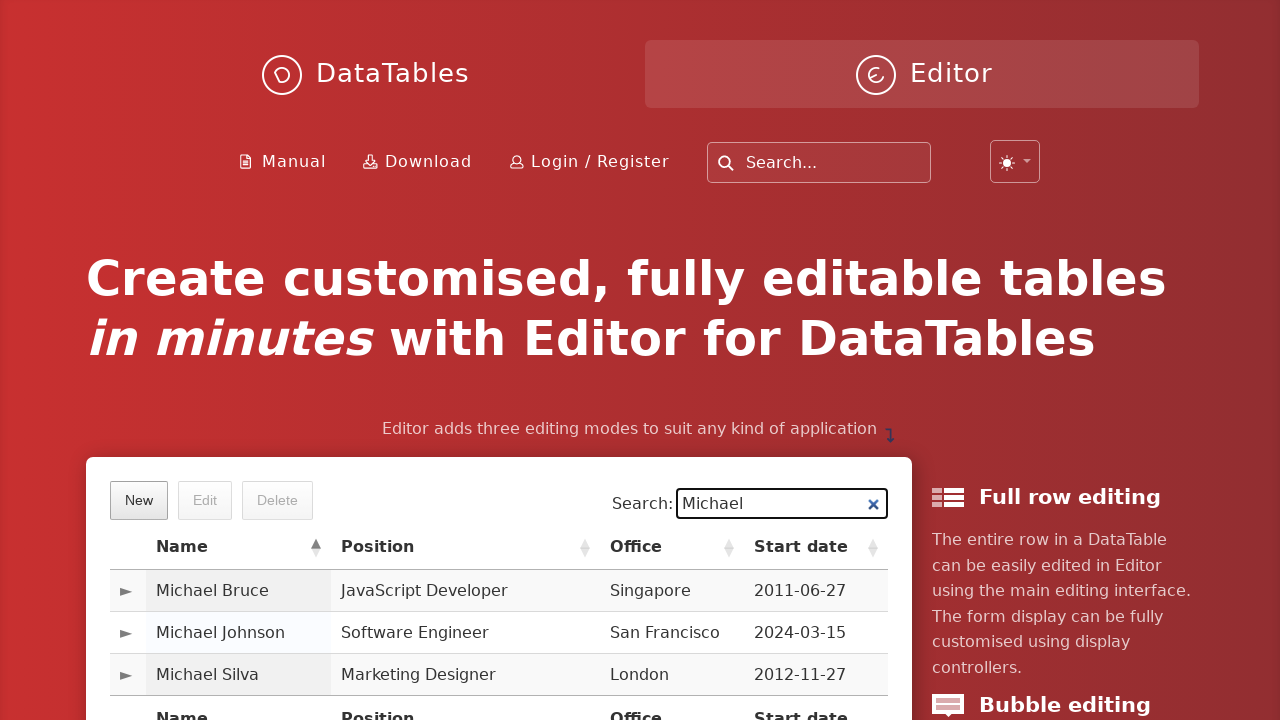

Verified that the newly created employee 'Michael Johnson' appears in the search results
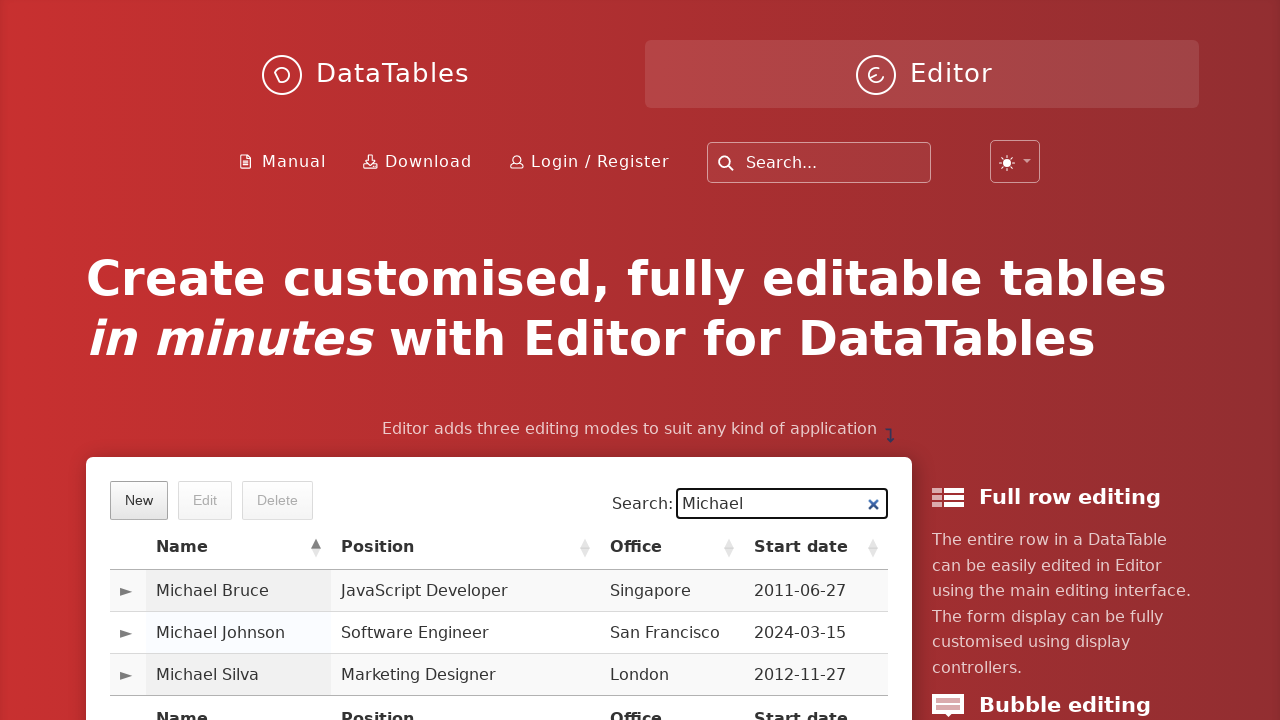

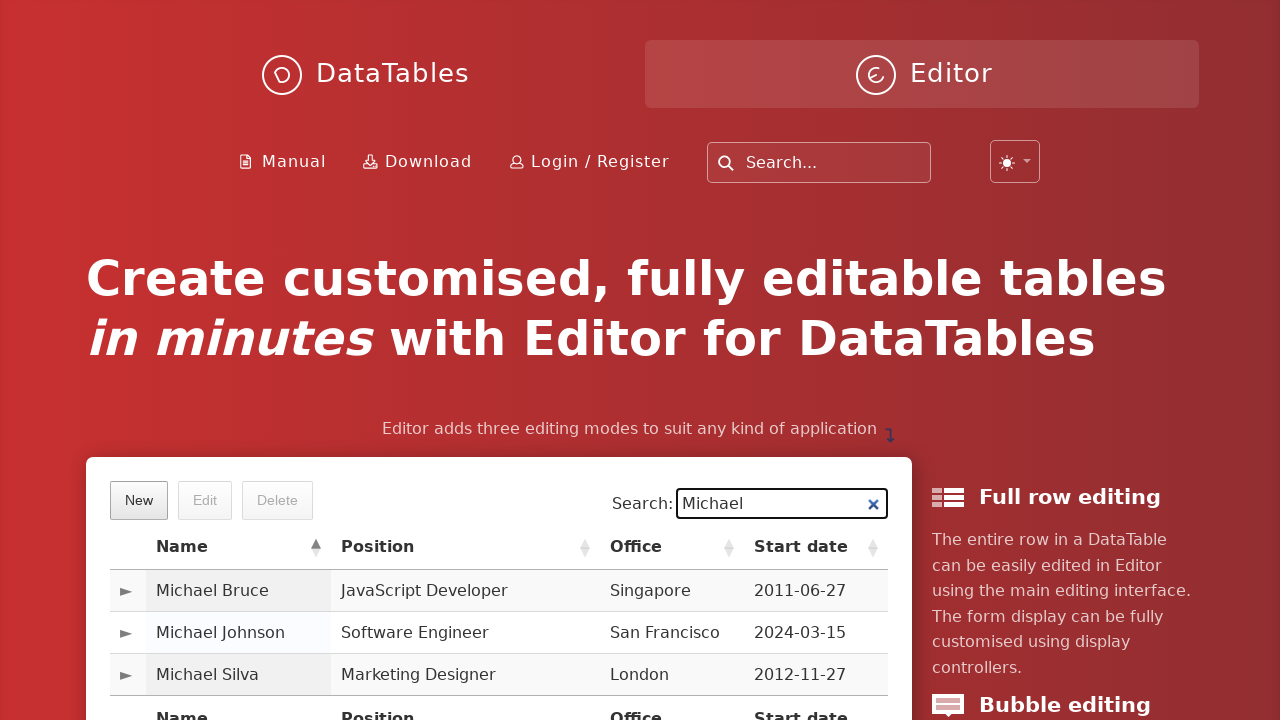